Opens YouTube in fullscreen mode using Safari browser and clears all cookies

Starting URL: https://www.youtube.com

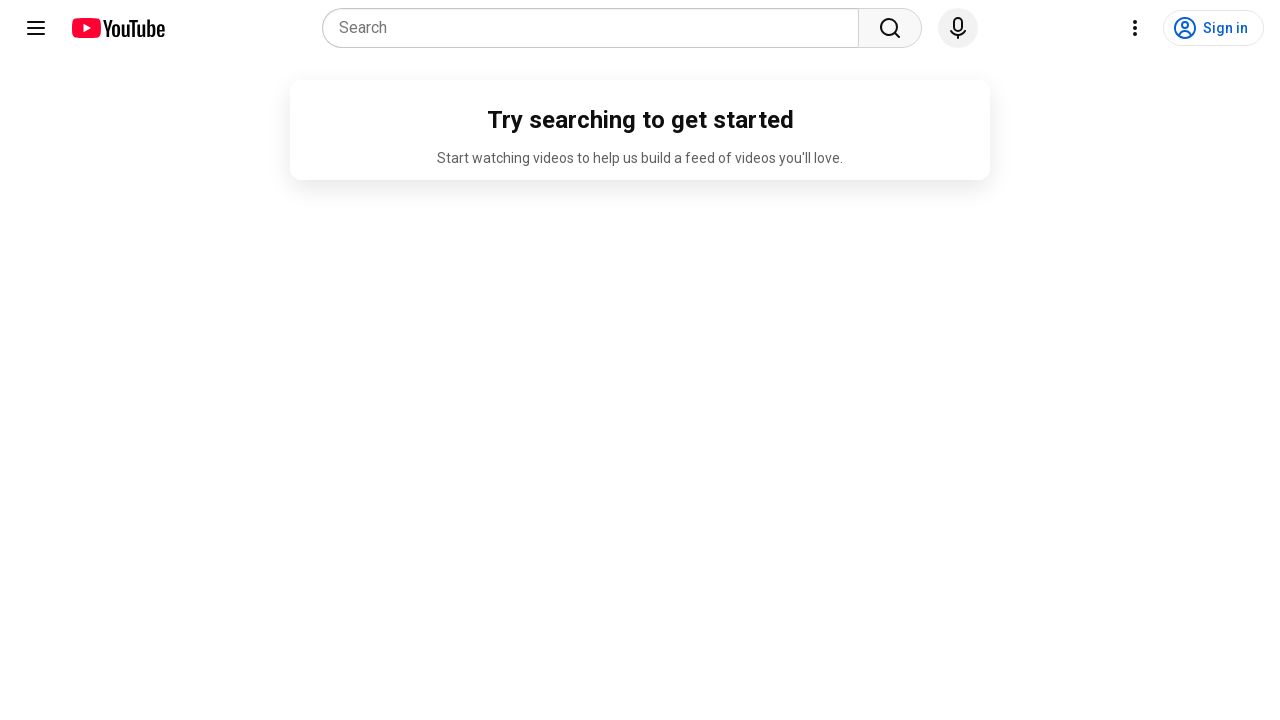

Set viewport to fullscreen dimensions (1920x1080)
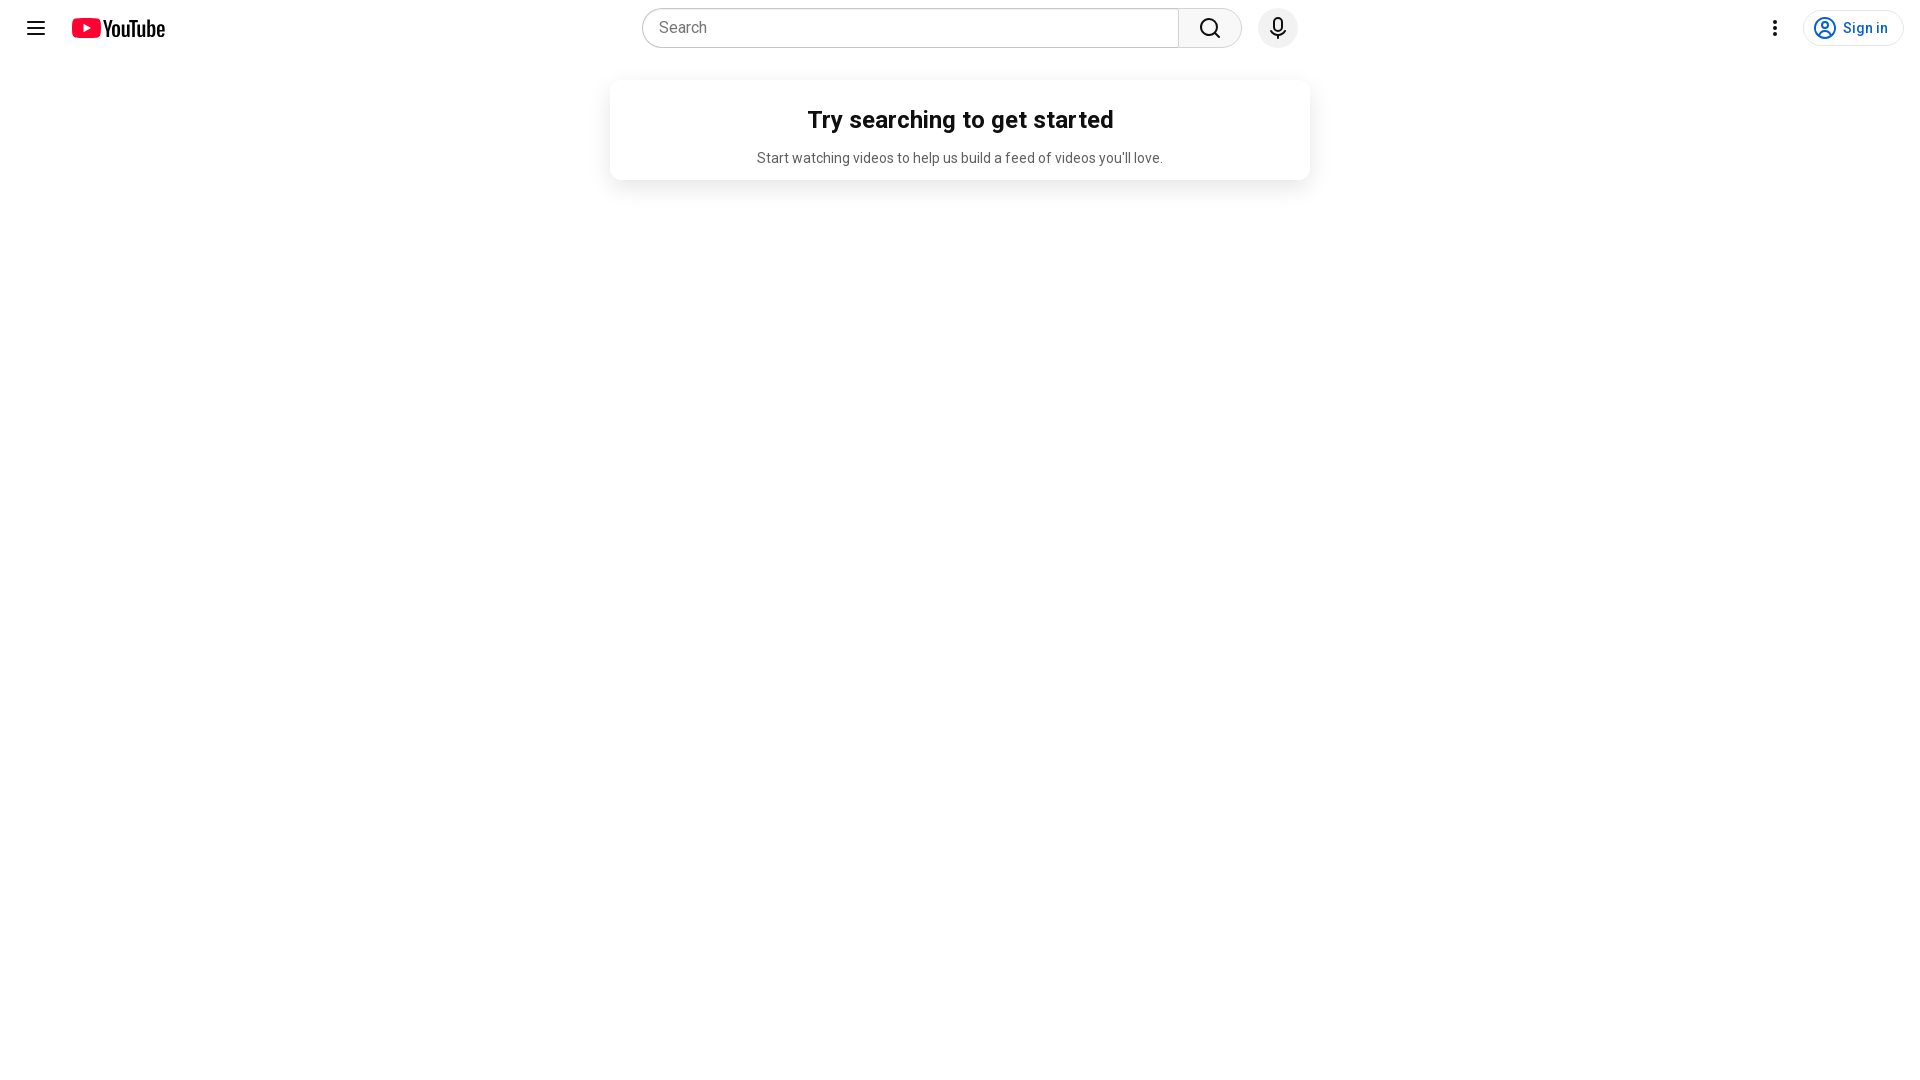

Cleared all cookies from the current context
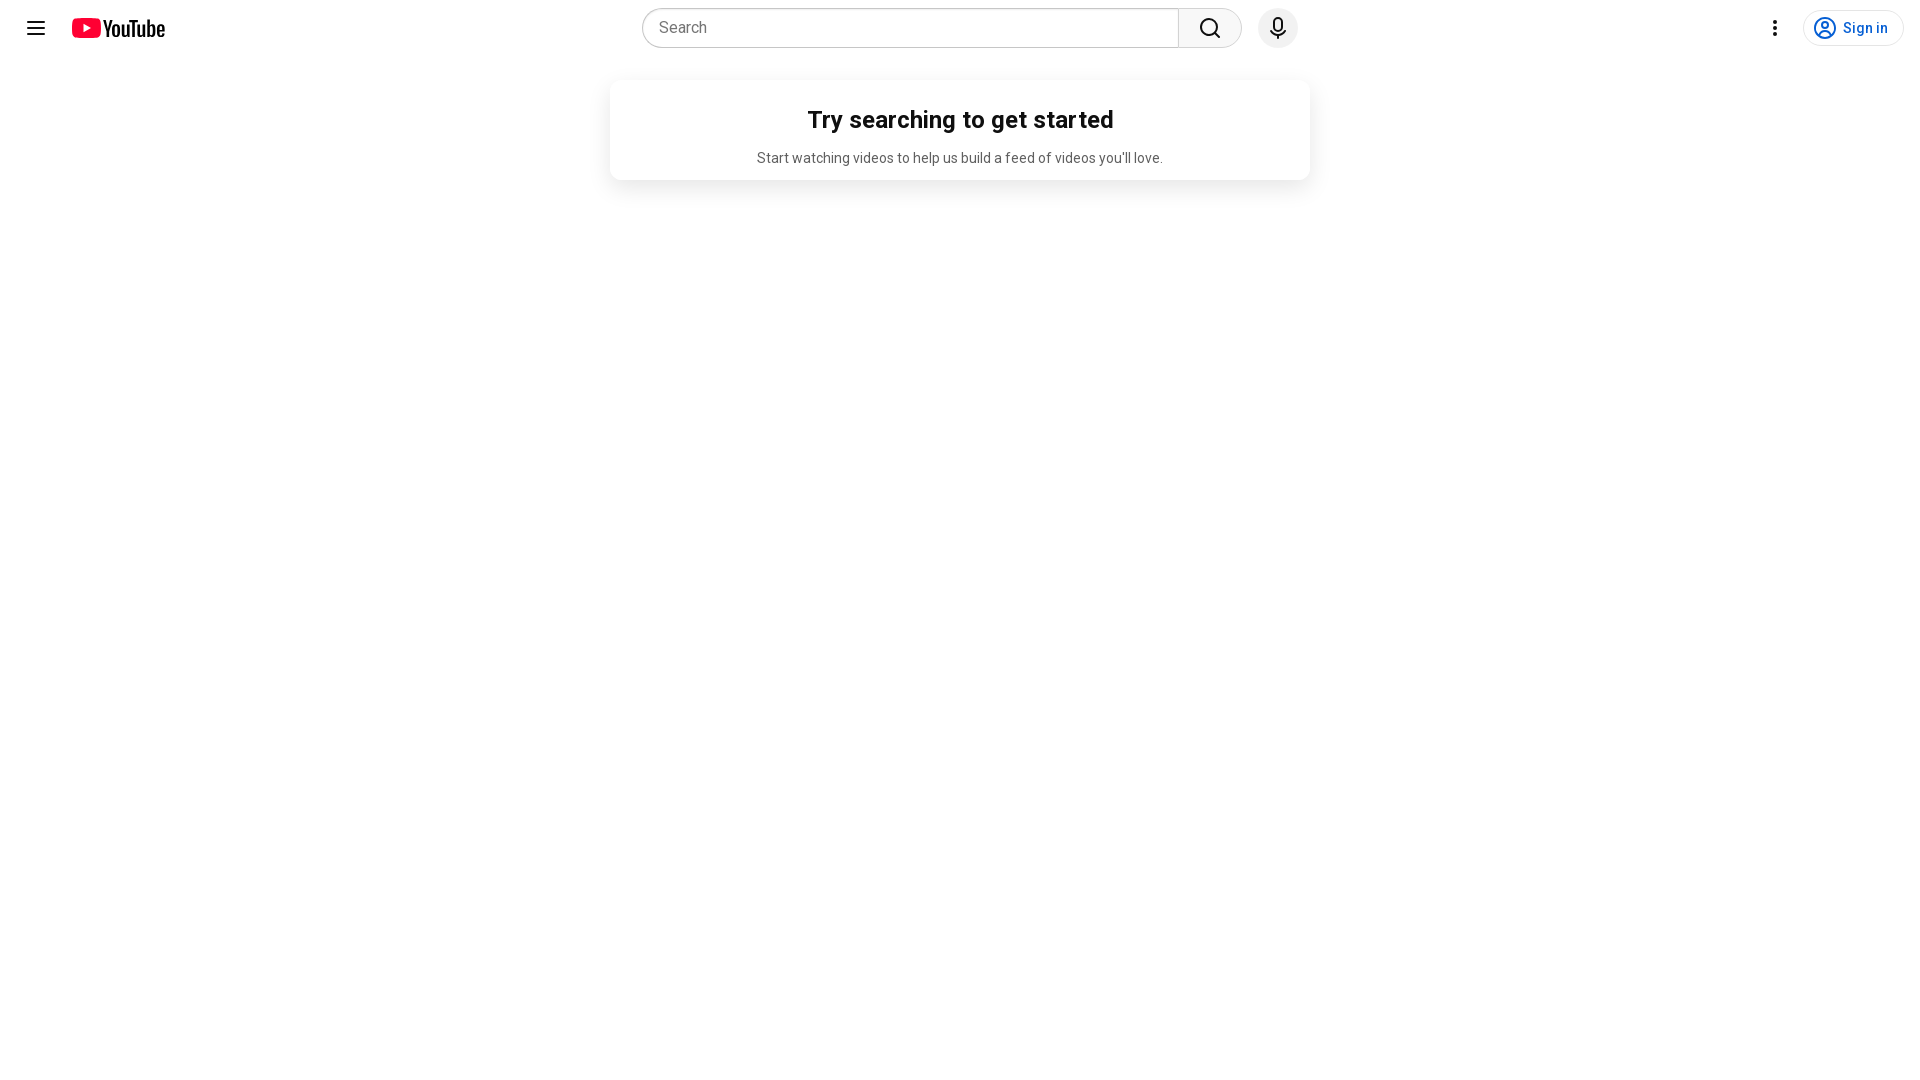

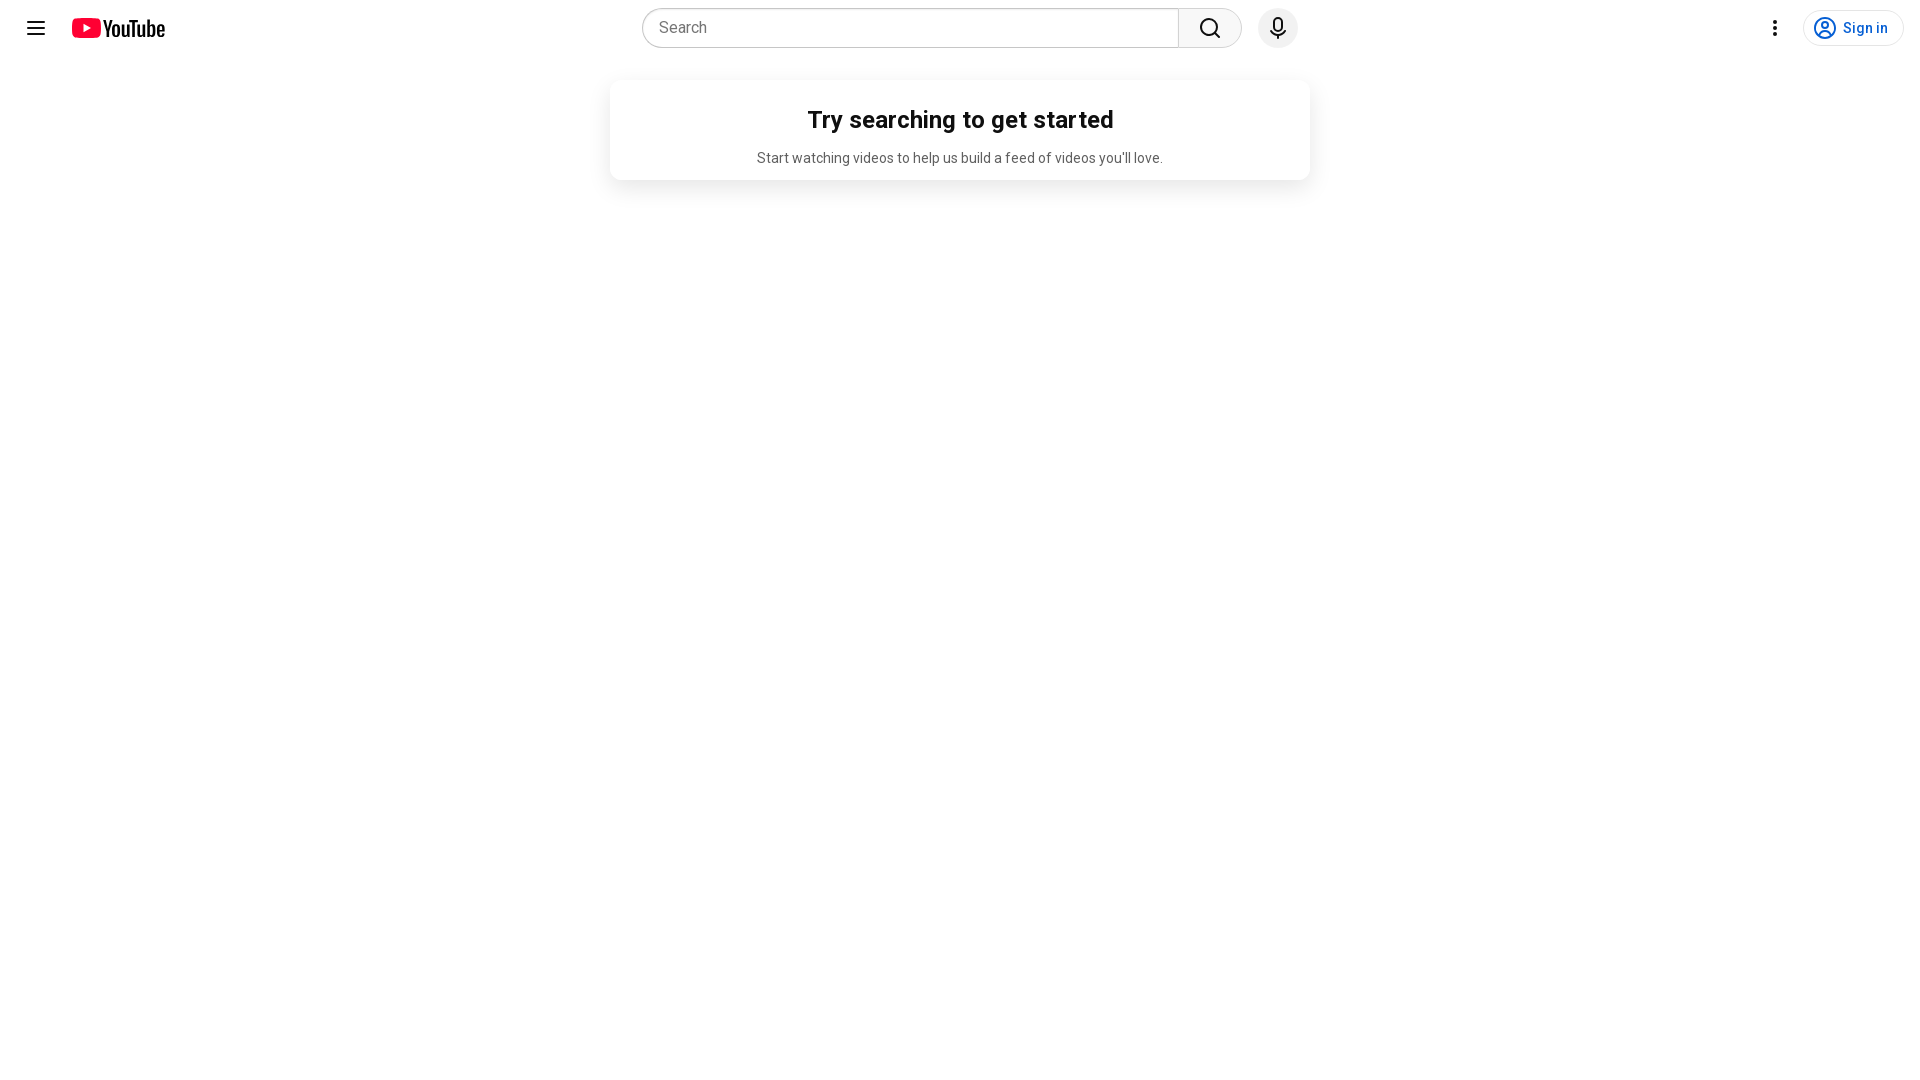